Tests dropdown selection by calculating the sum of two numbers and selecting the result from a dropdown menu

Starting URL: http://suninjuly.github.io/selects1.html

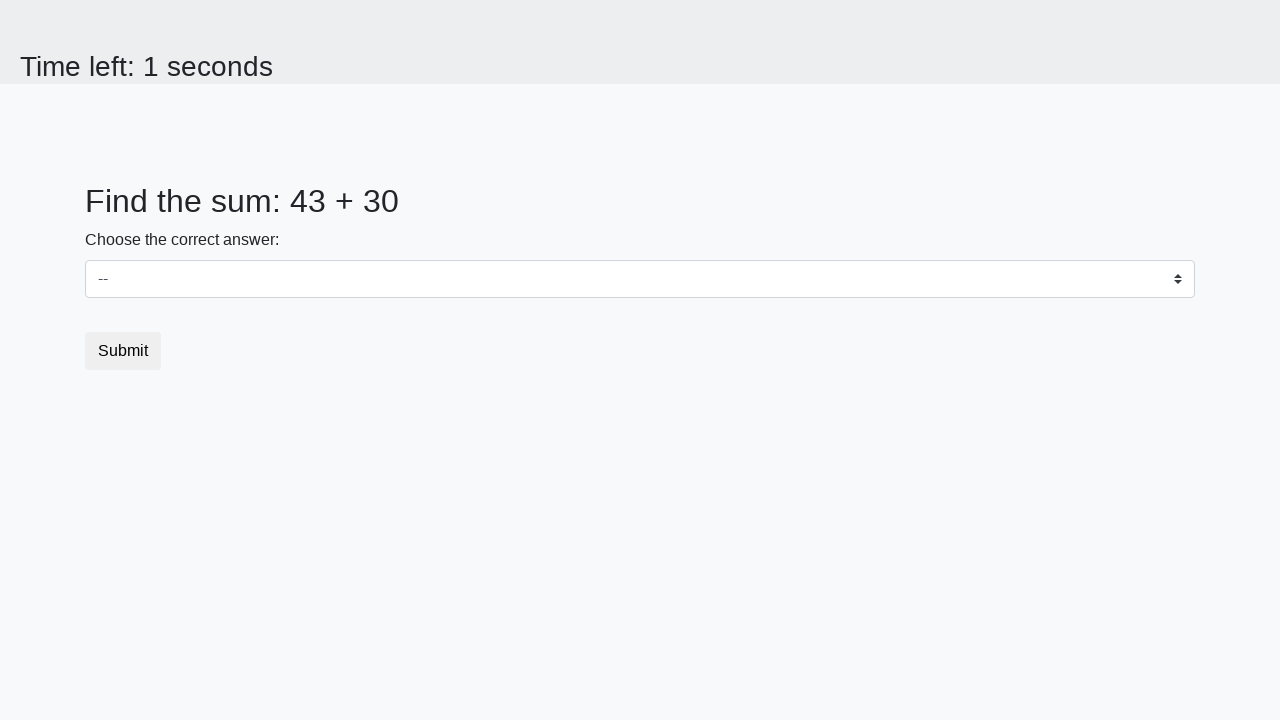

Retrieved first number from page
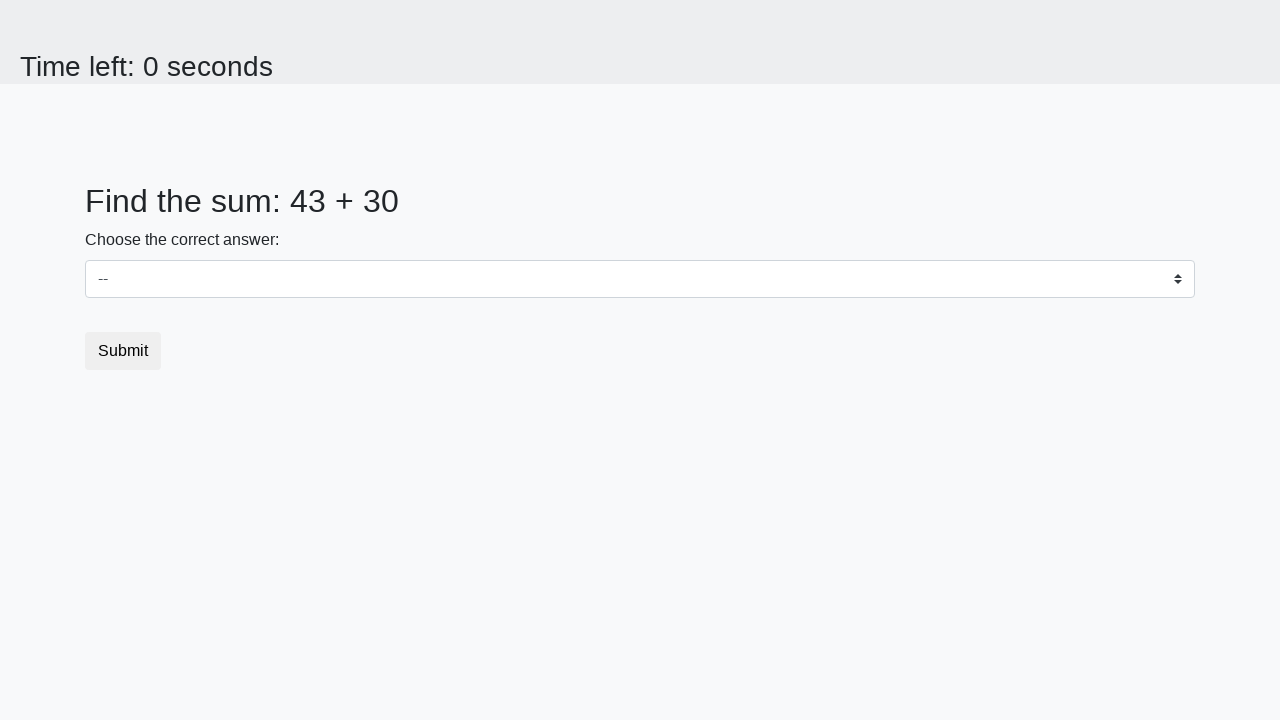

Retrieved second number from page
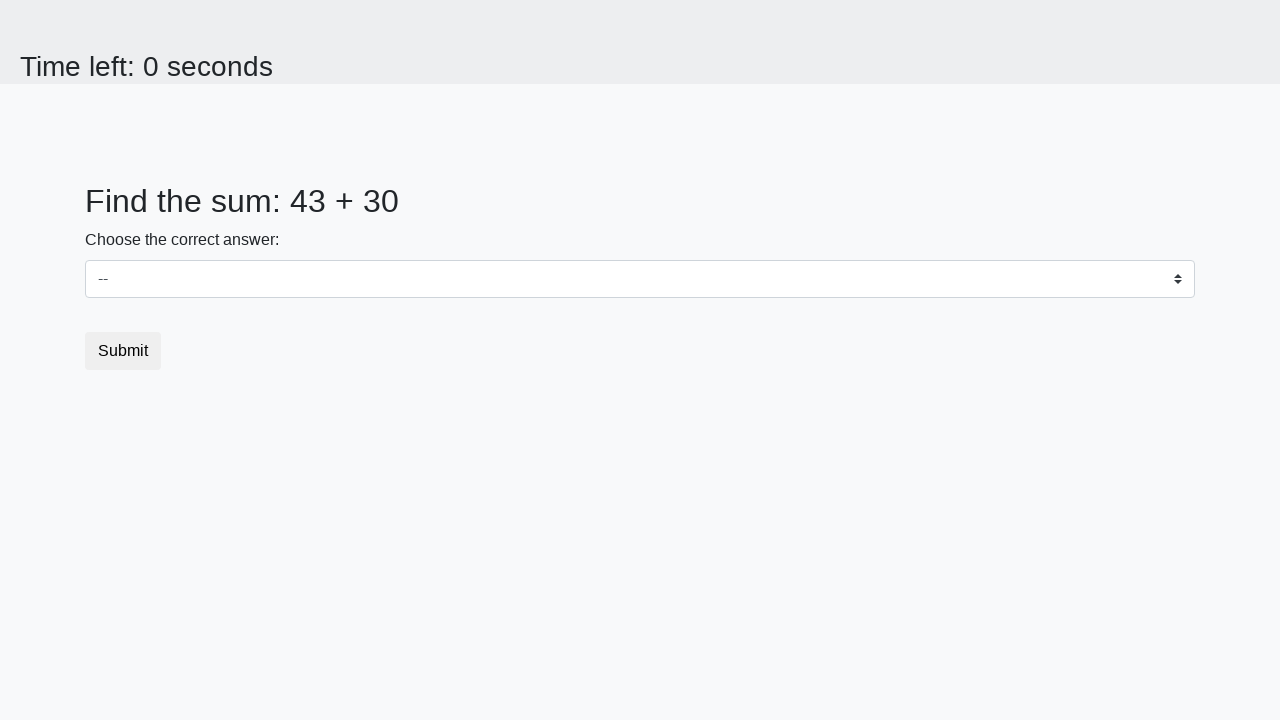

Calculated sum: 43 + 30 = 73
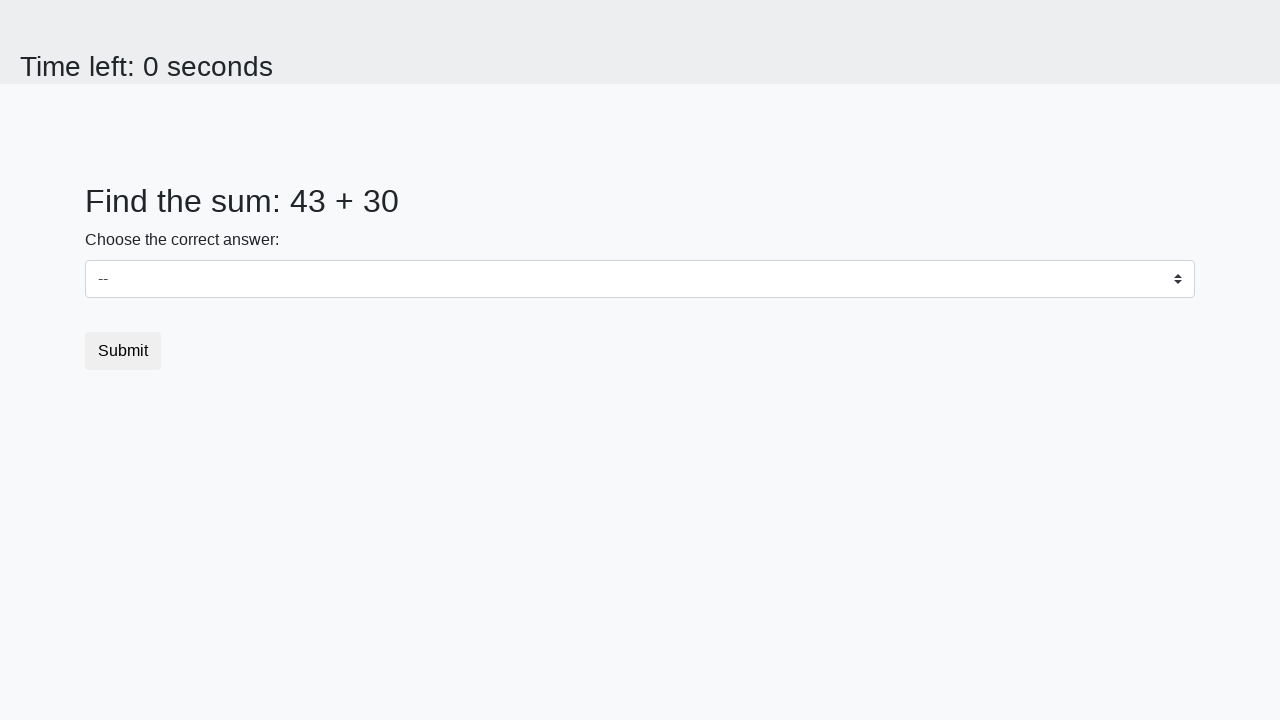

Selected calculated result '73' from dropdown on #dropdown
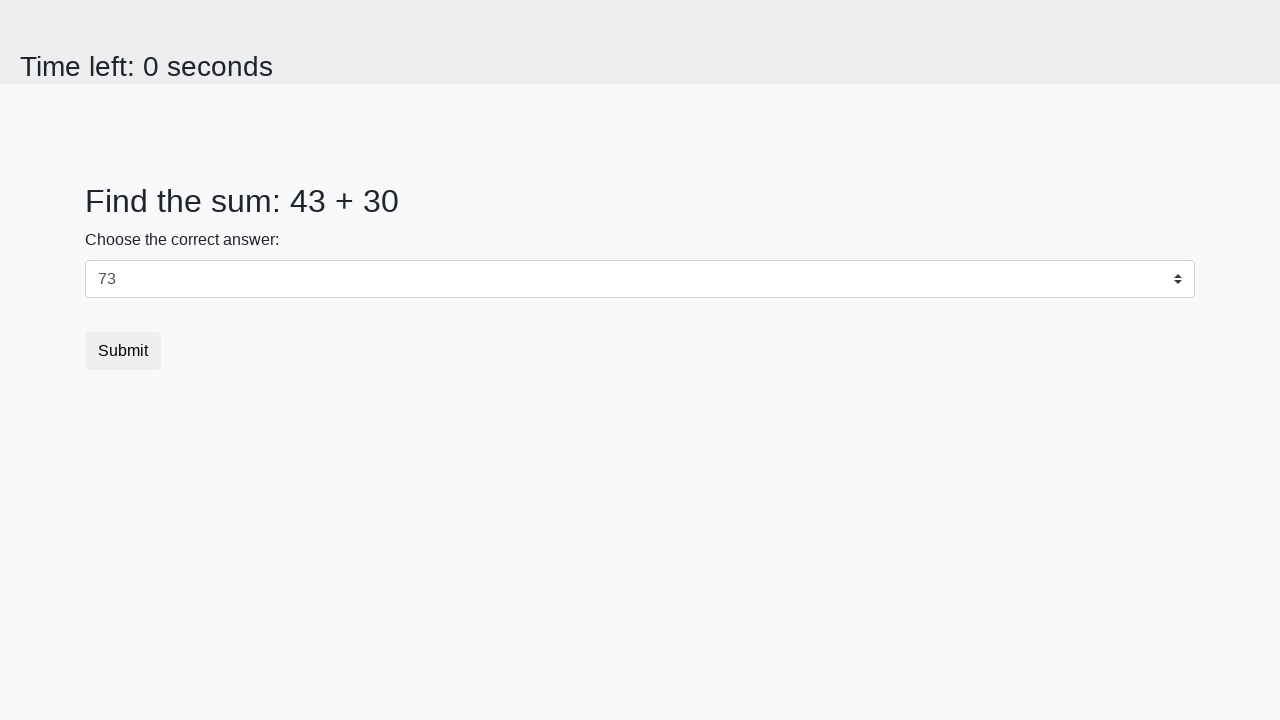

Clicked submit button to complete the test at (123, 351) on [type="submit"]
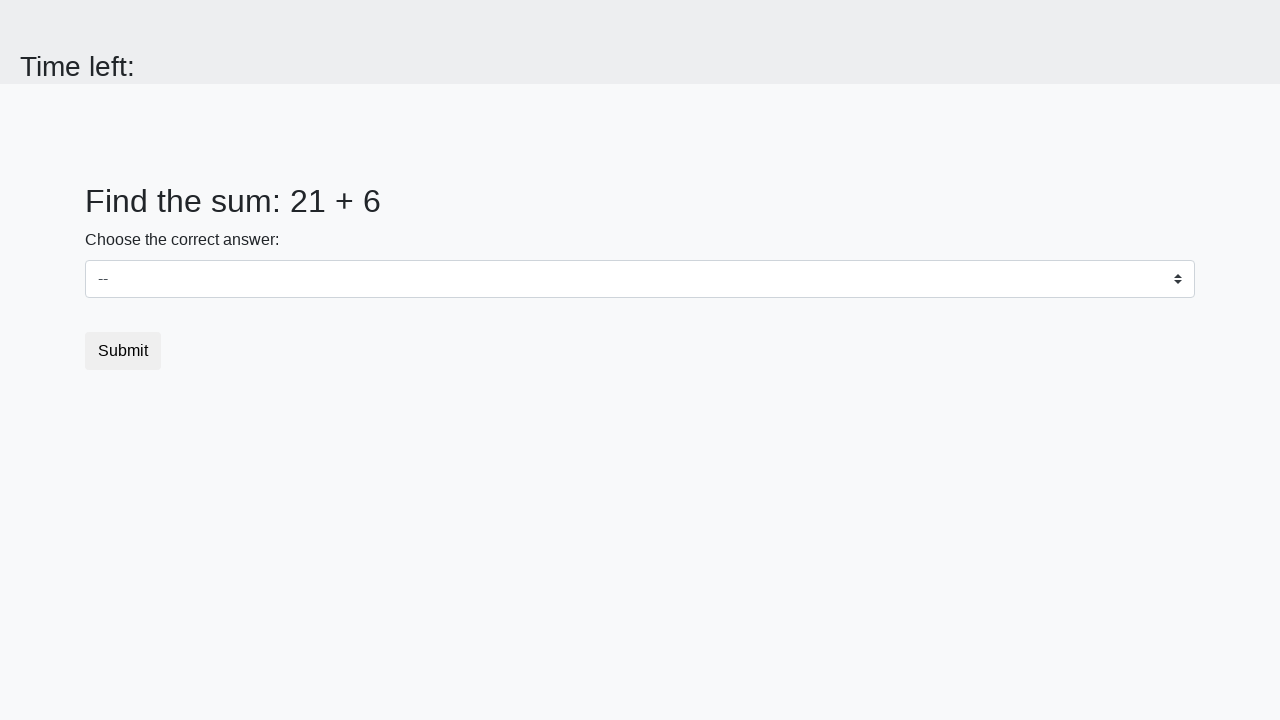

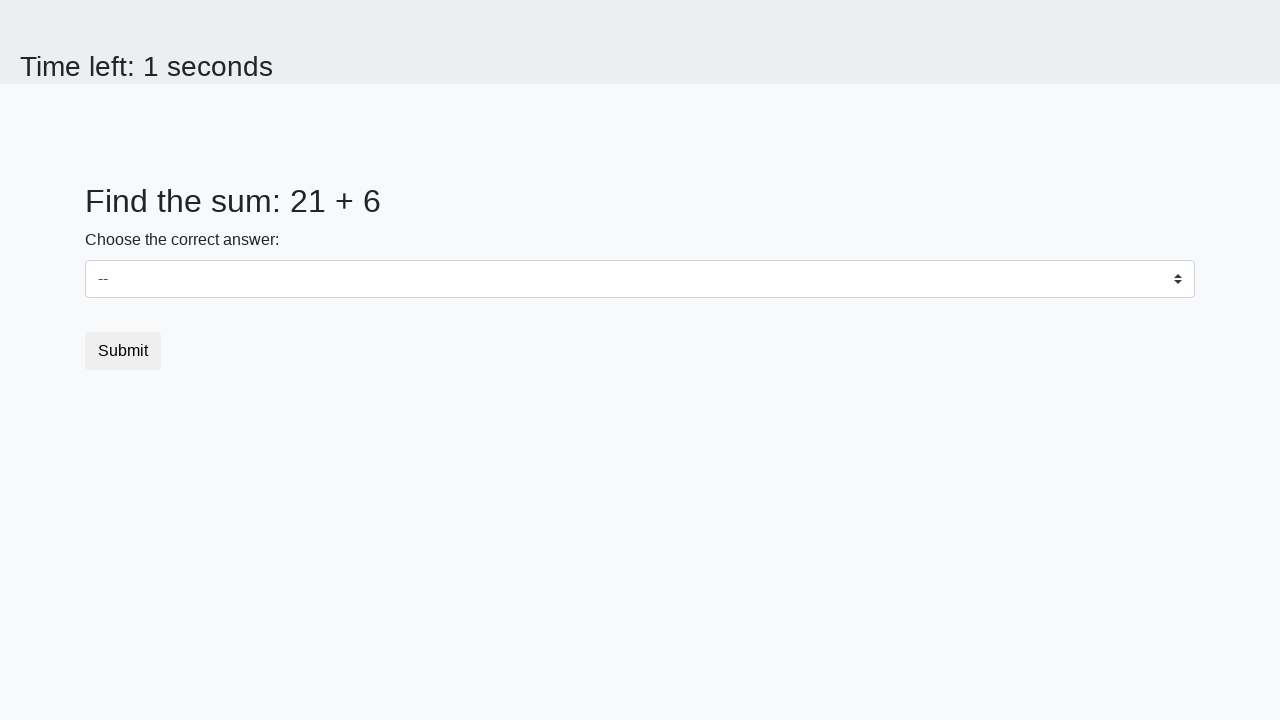